Tests alert handling on a bus booking website by clicking search without required fields and then filling in origin location

Starting URL: https://www.apsrtconline.in/oprs-web/

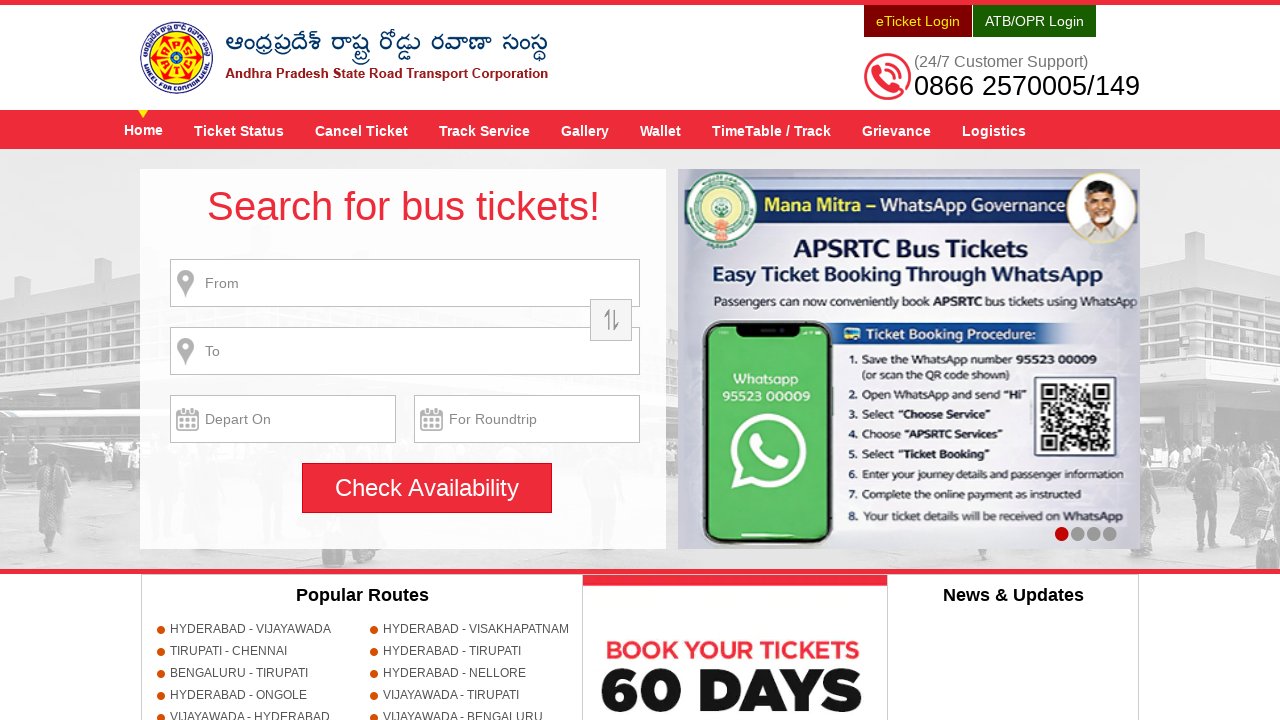

Clicked search button without filling required fields to trigger alert at (427, 488) on #searchBtn
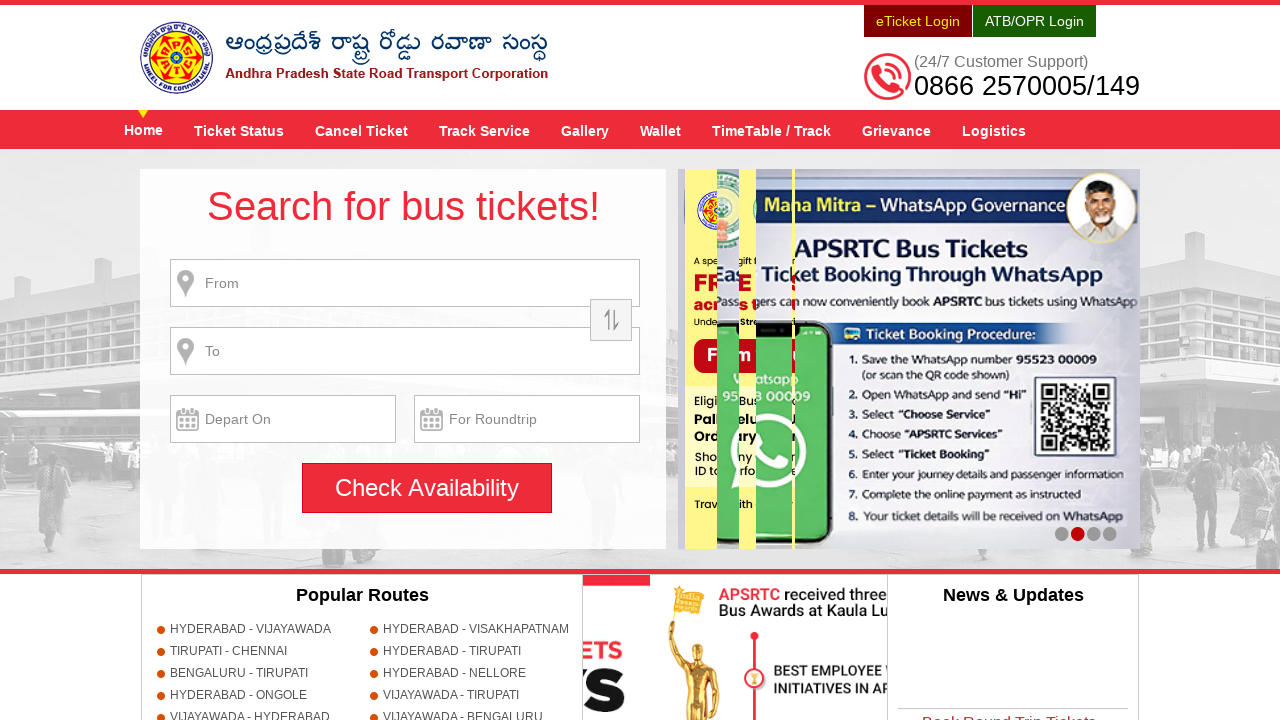

Set up dialog handler to dismiss alert
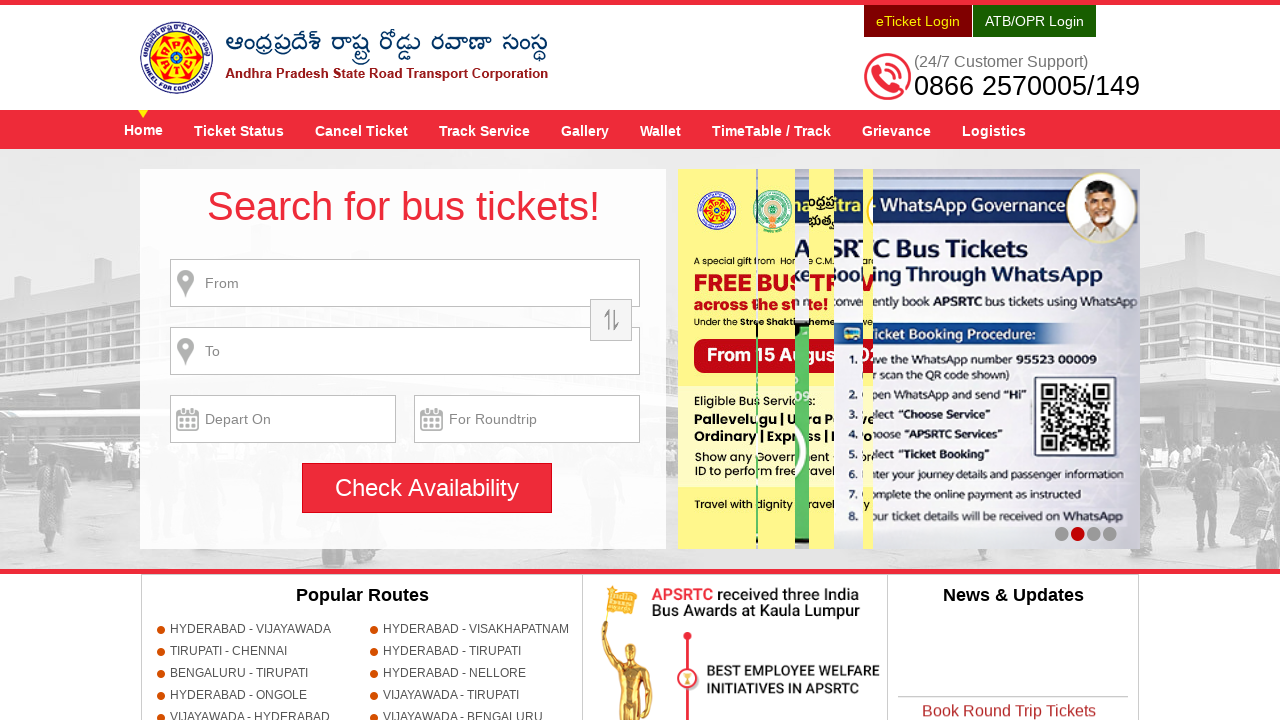

Filled origin location field with 'NANDYAL' on #fromPlaceName
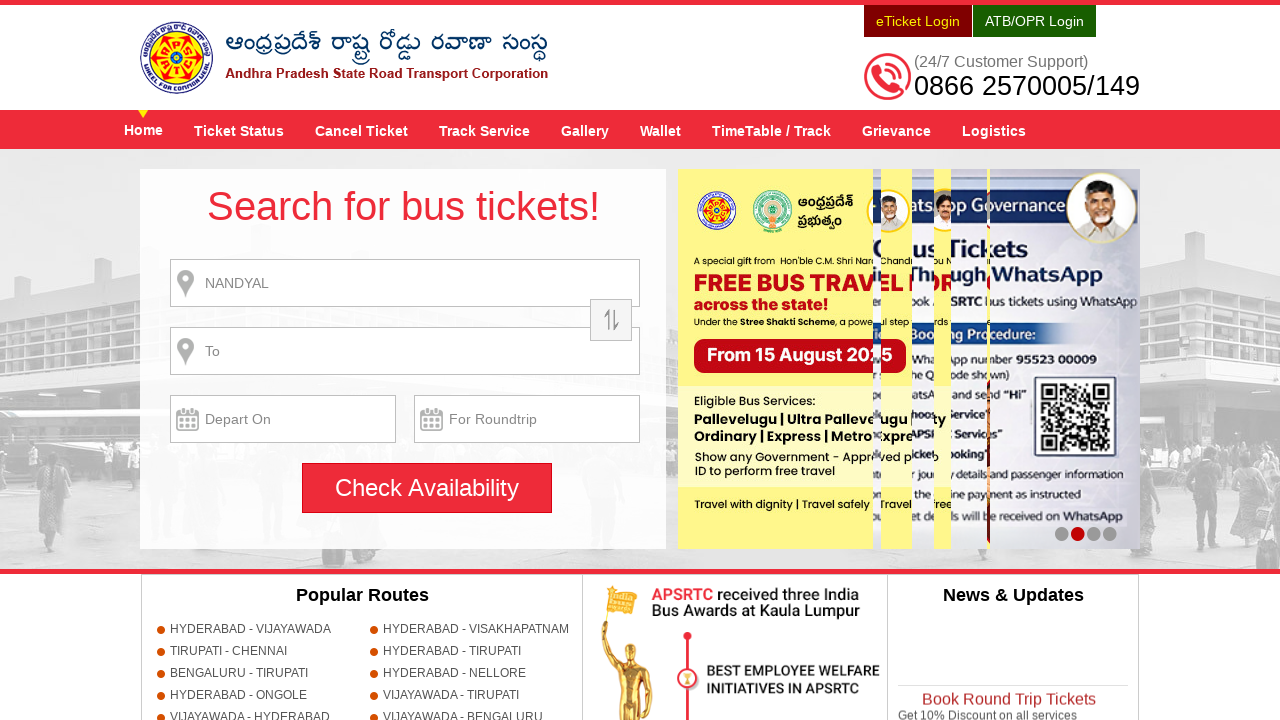

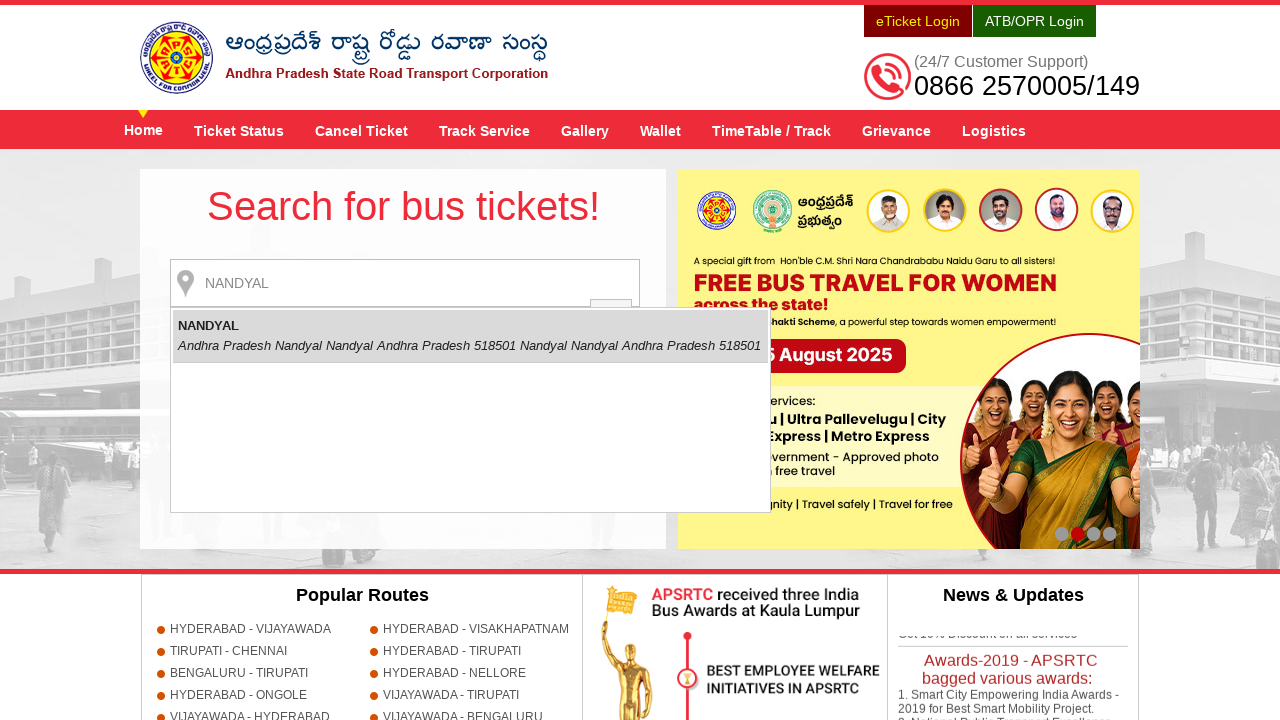